Tests drag and drop functionality by dragging an element from one location and dropping it into a target area

Starting URL: https://v1.training-support.net/selenium/drag-drop

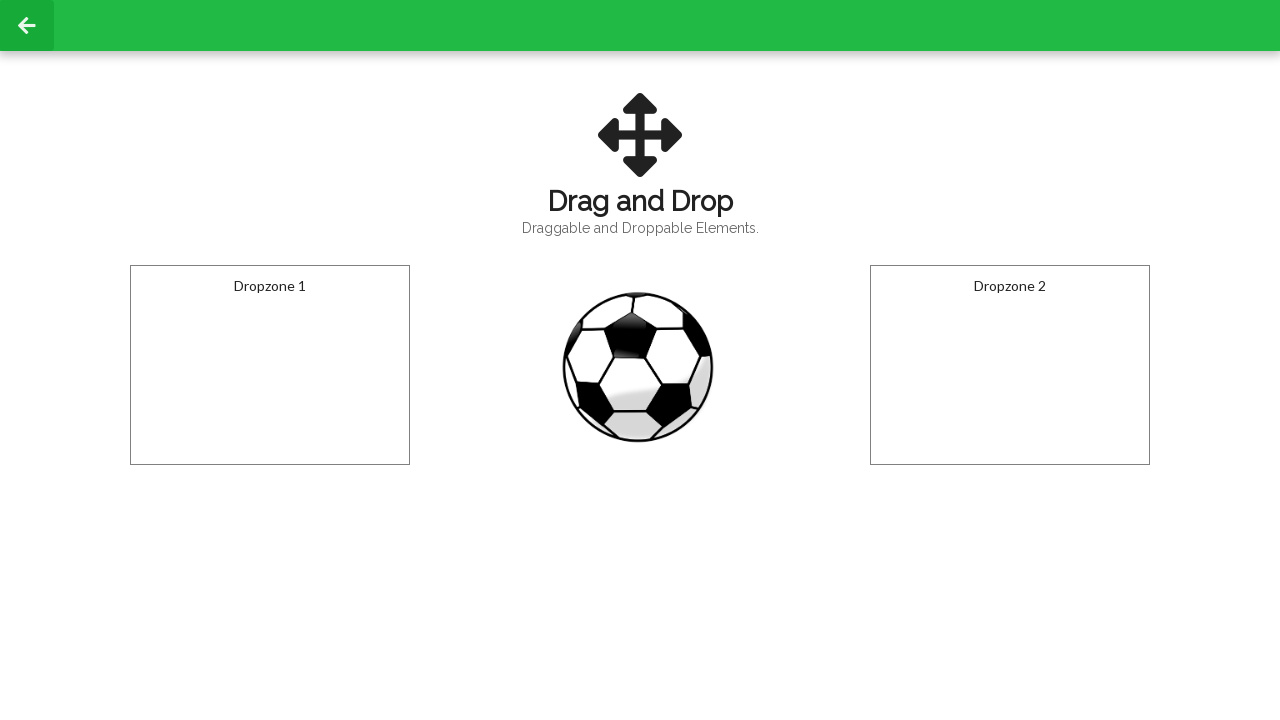

Located the draggable ball element
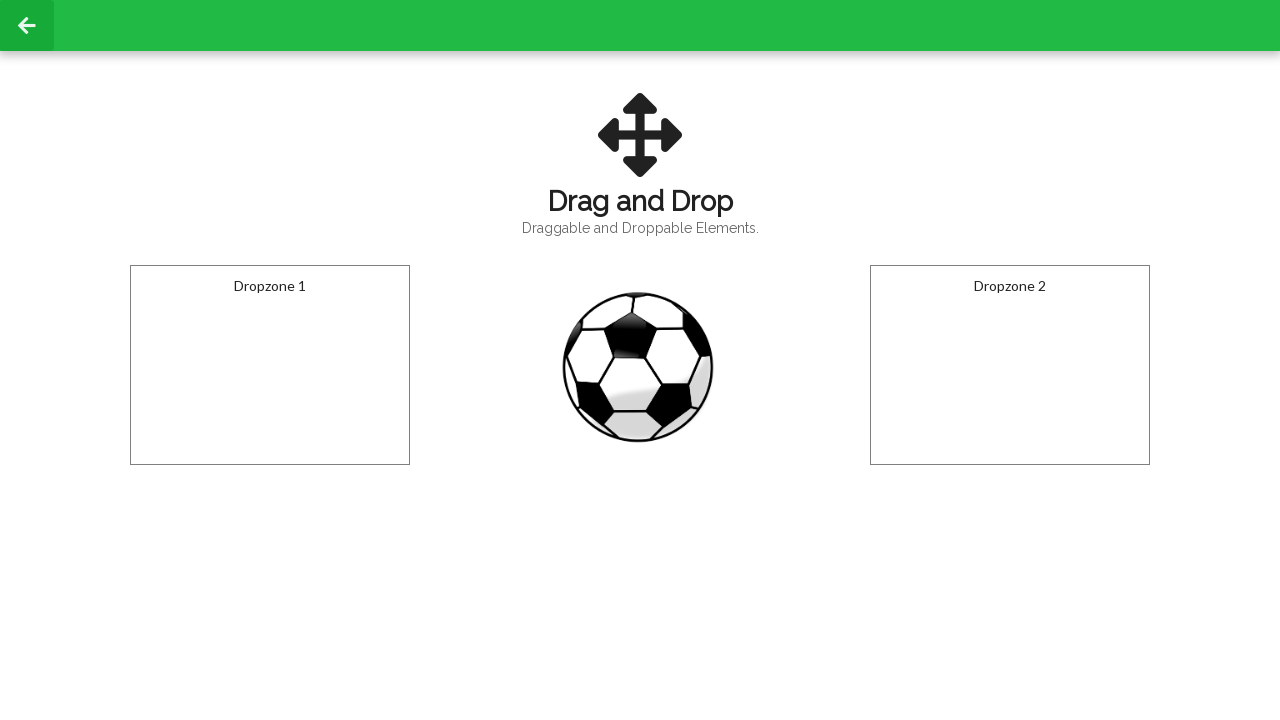

Located the drop target area
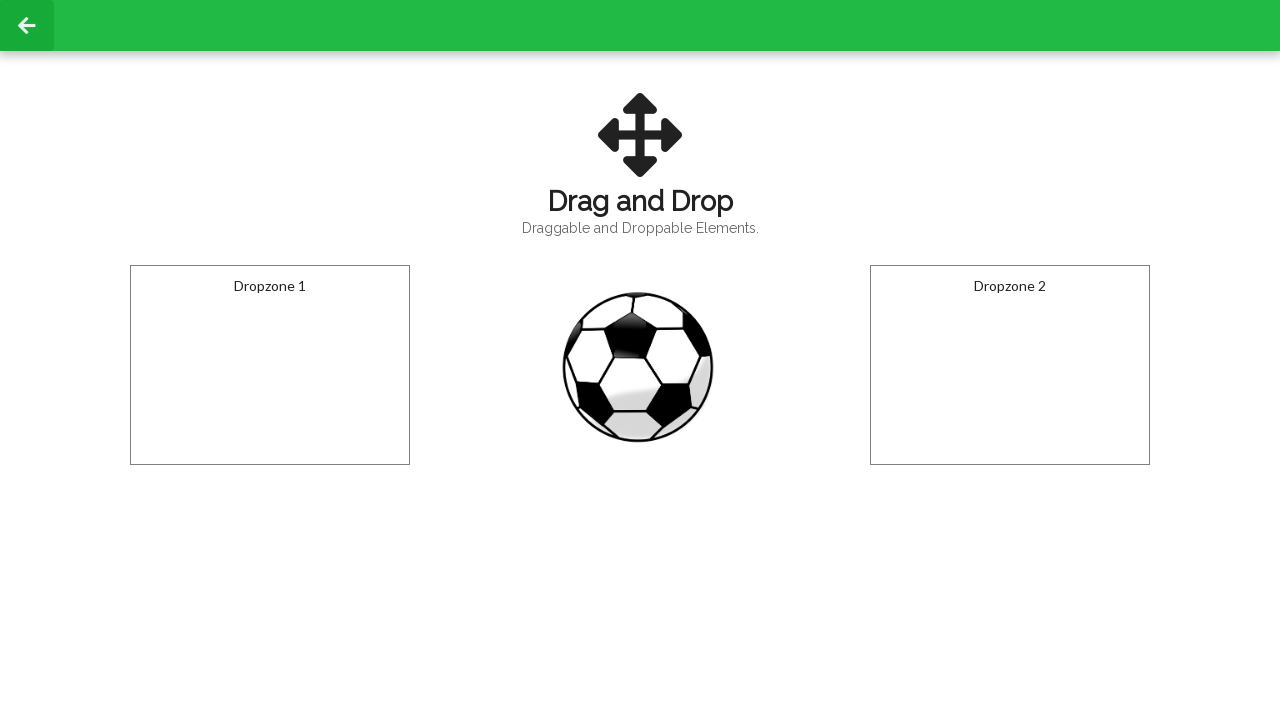

Dragged ball element and dropped it into target area at (270, 365)
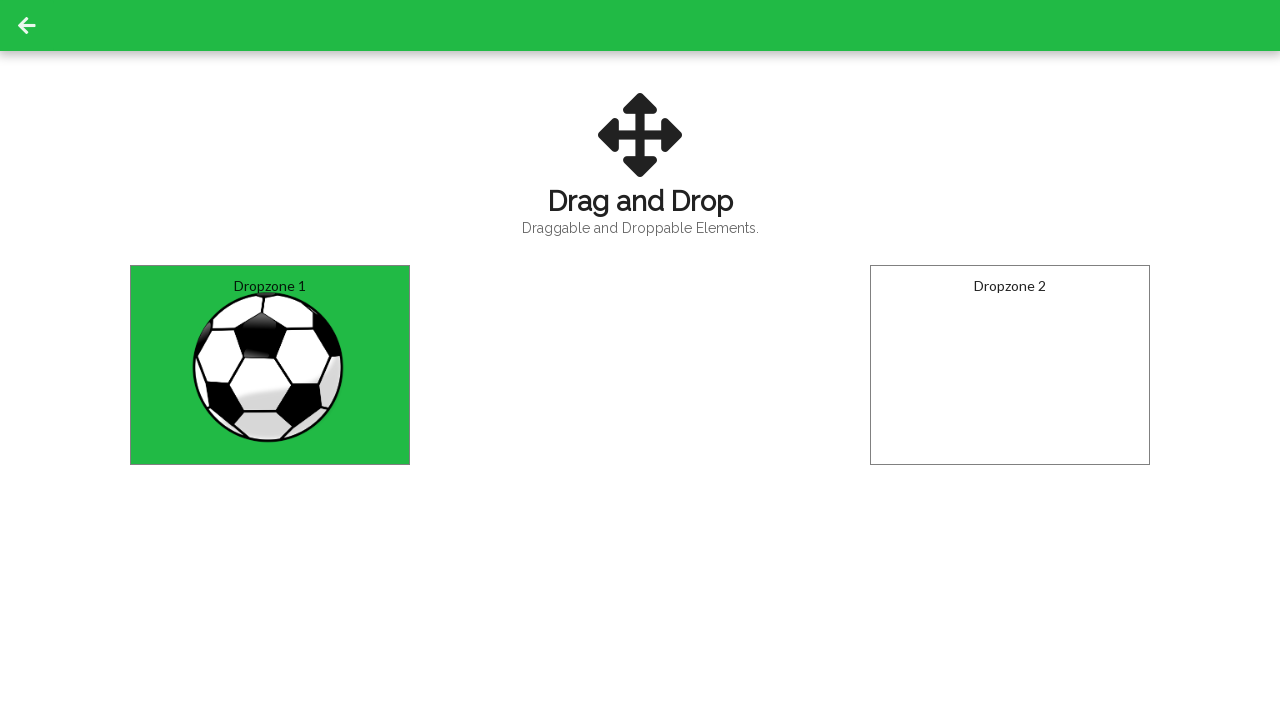

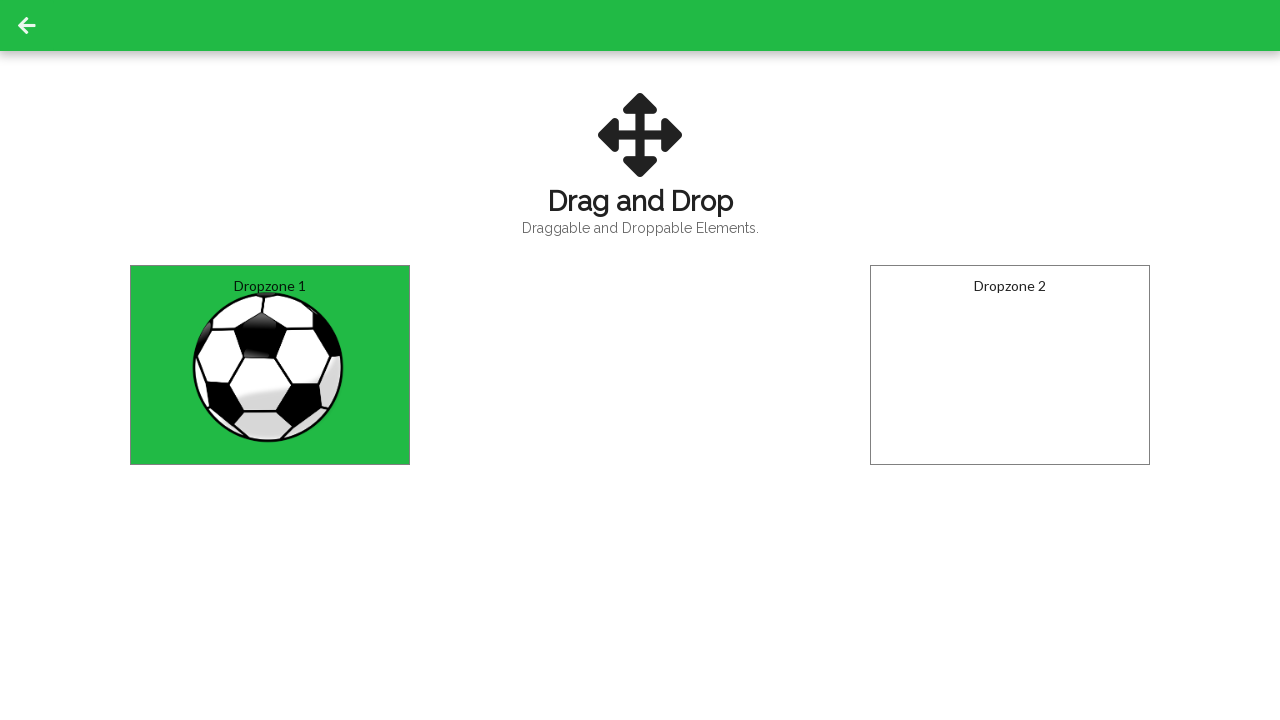